Tests hyperlink navigation by clicking through various HTTP status code pages (200, 301, 404, 500) and verifying each page displays the correct status code message, then navigating back to the main status codes page.

Starting URL: https://the-internet.herokuapp.com/status_codes

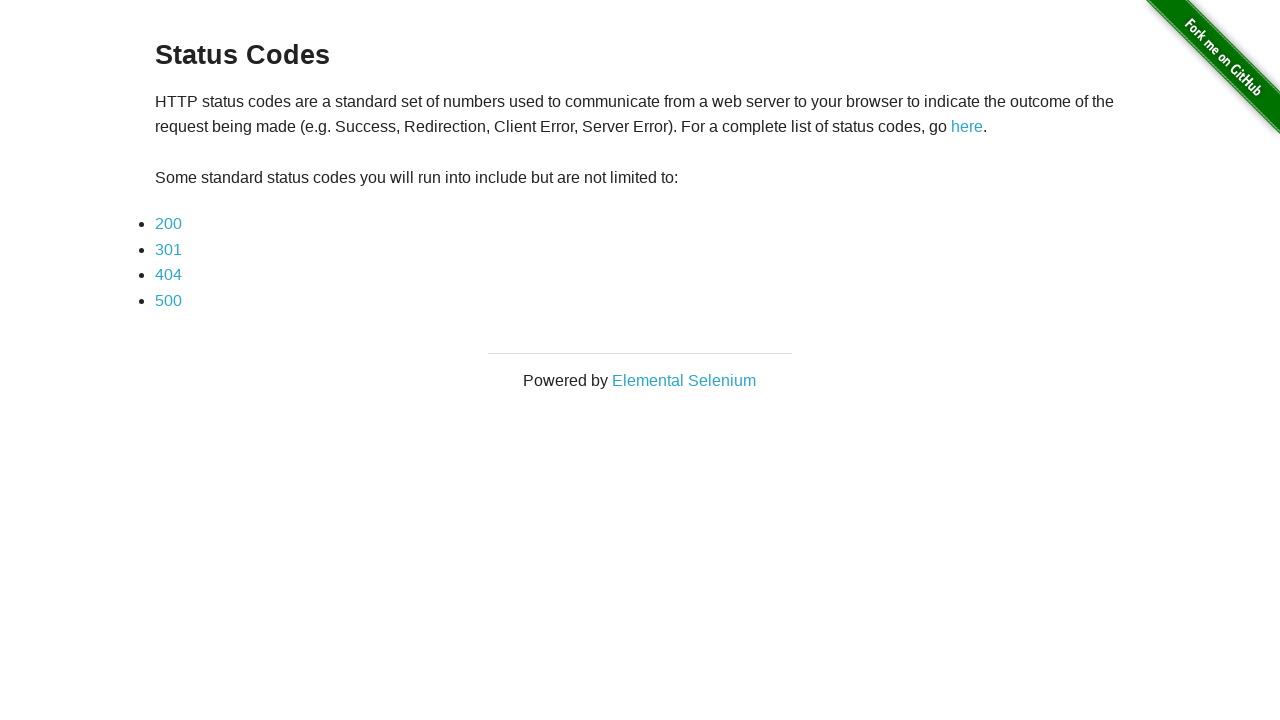

Clicked on '200' hyperlink at (168, 224) on text=200
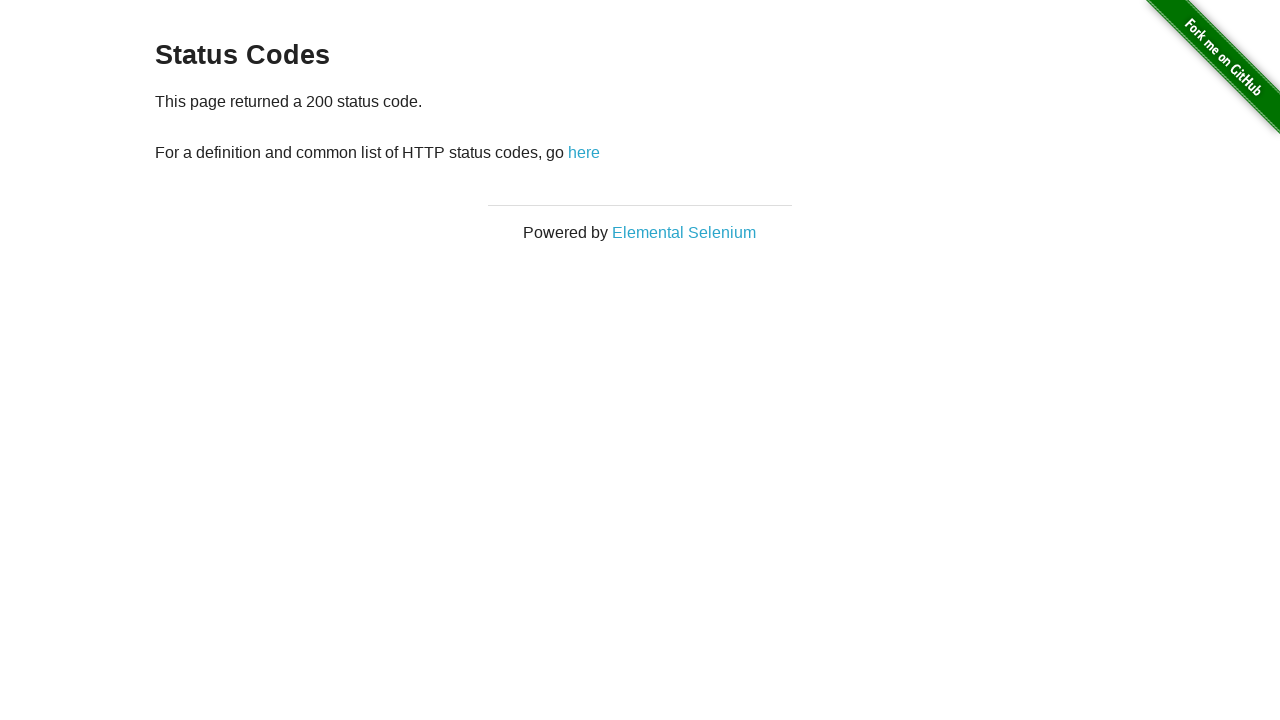

Waited for #content element to load on 200 status code page
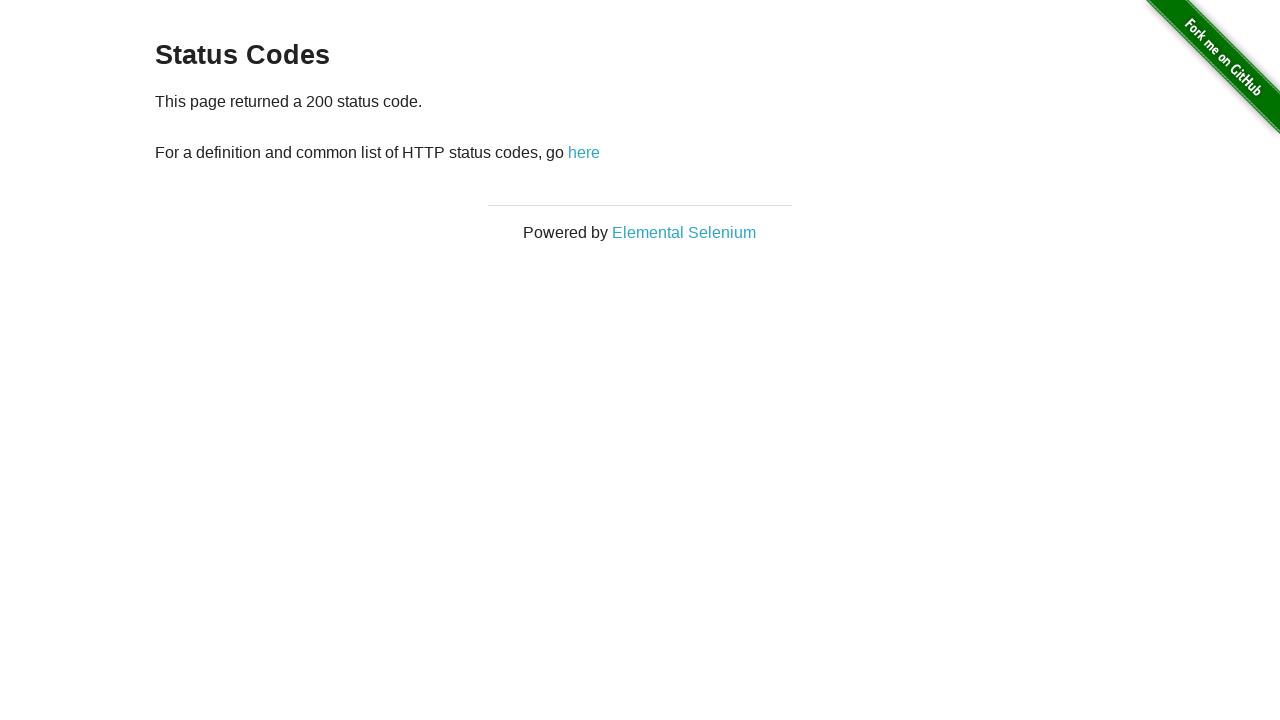

Verified 200 status code message displayed correctly
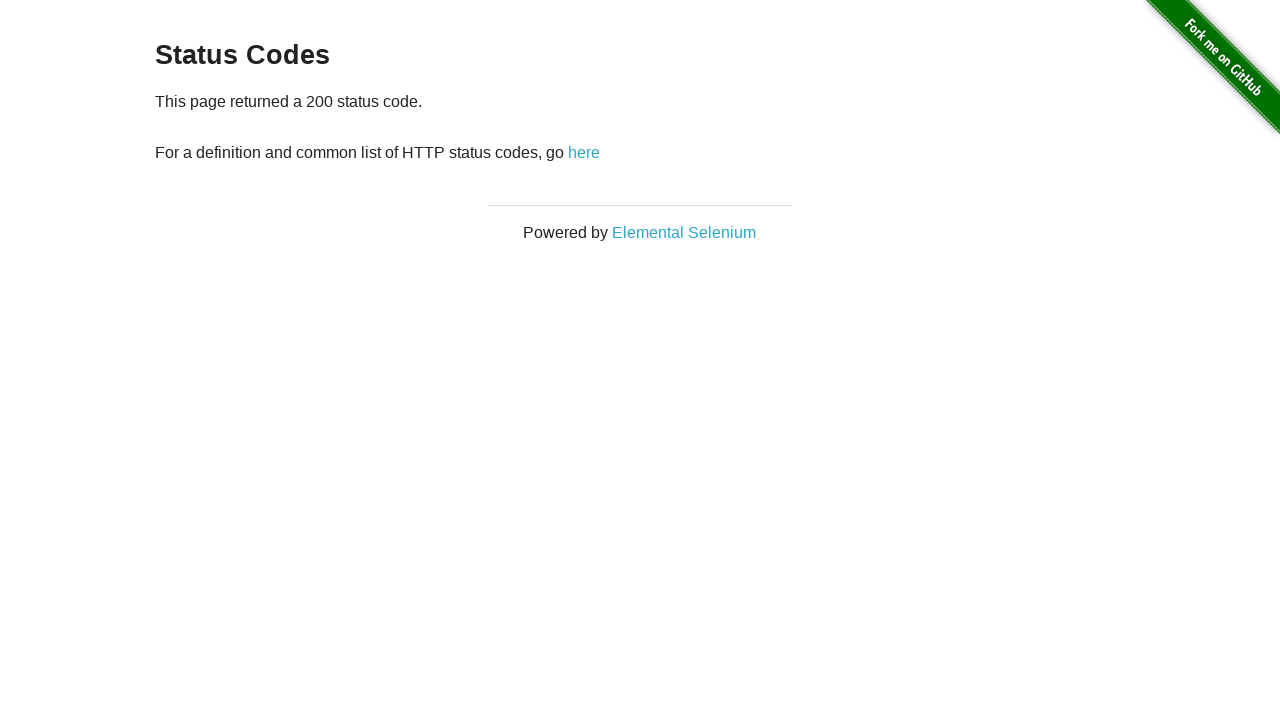

Clicked 'here' link to navigate back to status codes page at (584, 152) on text=here
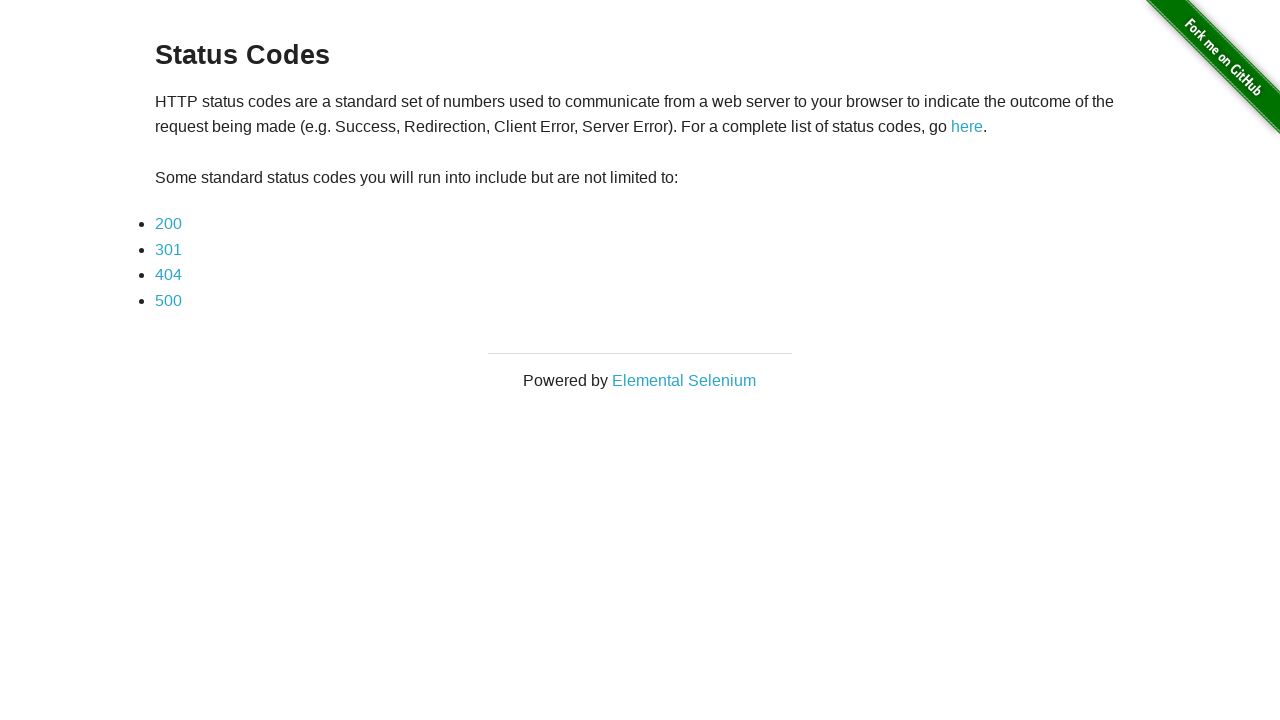

Clicked on '301' hyperlink at (168, 249) on text=301
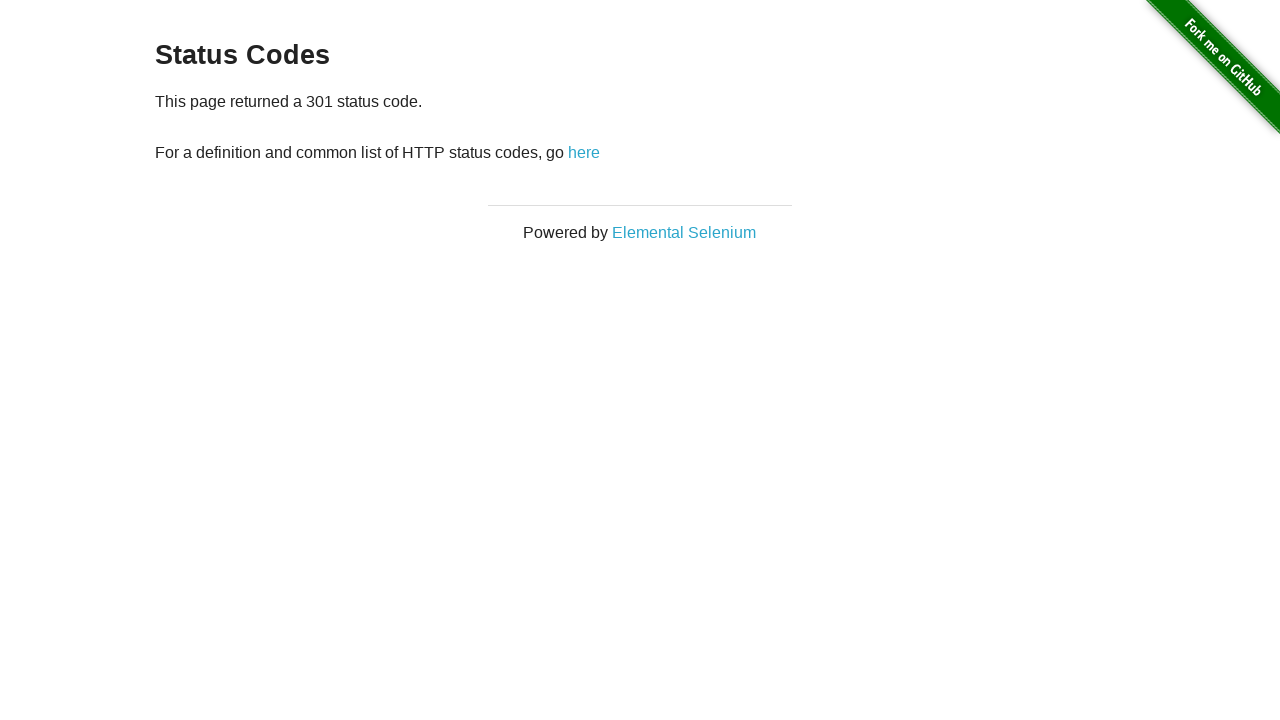

Waited for #content element to load on 301 status code page
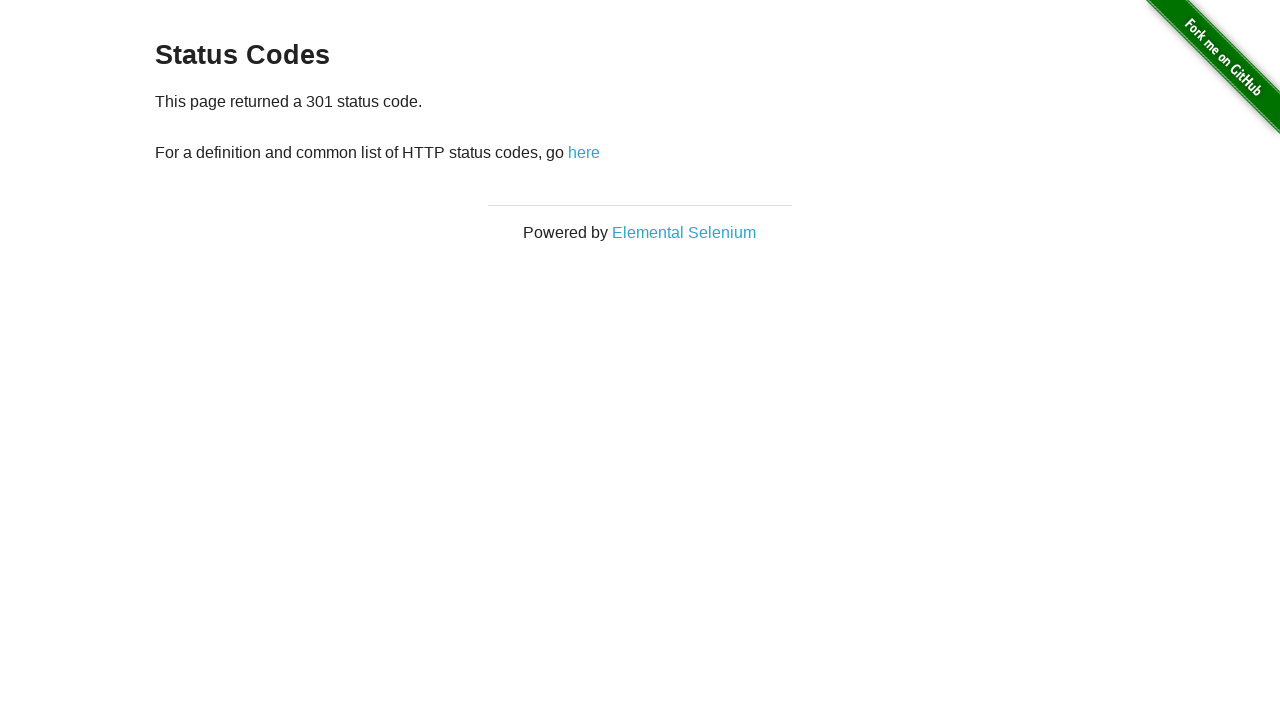

Verified 301 status code message displayed correctly
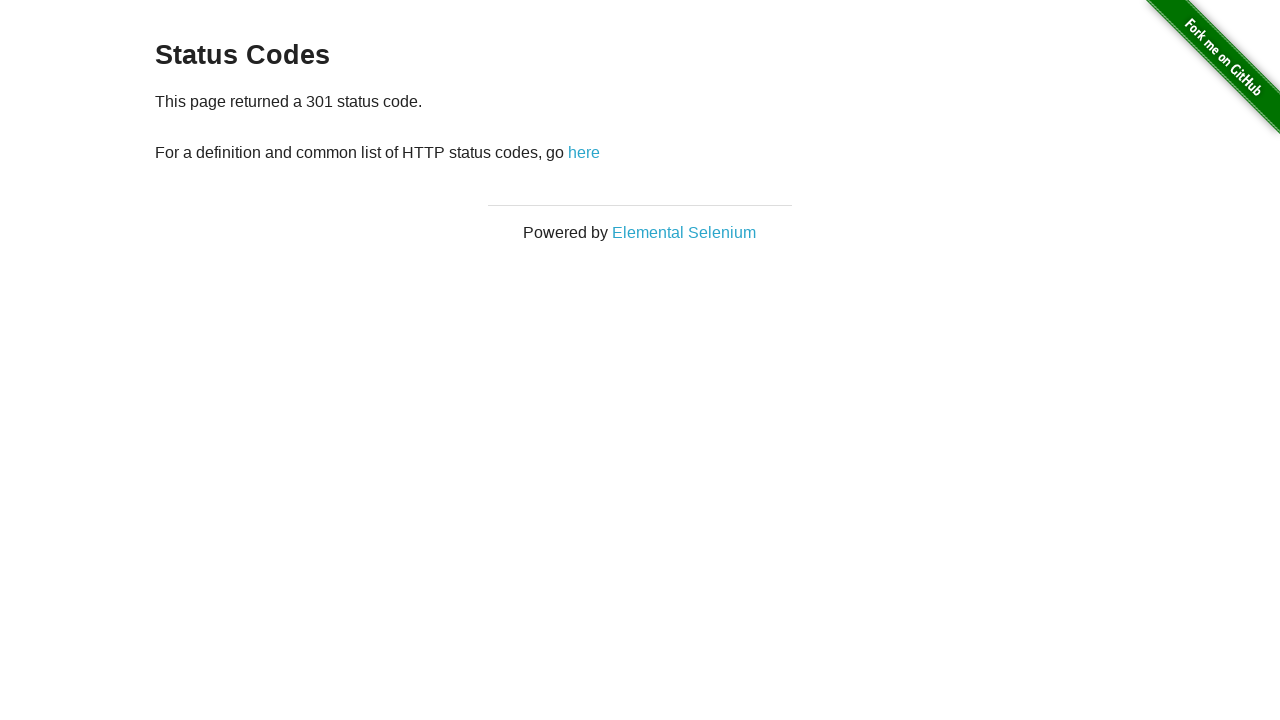

Clicked 'here' link to navigate back to status codes page at (584, 152) on text=here
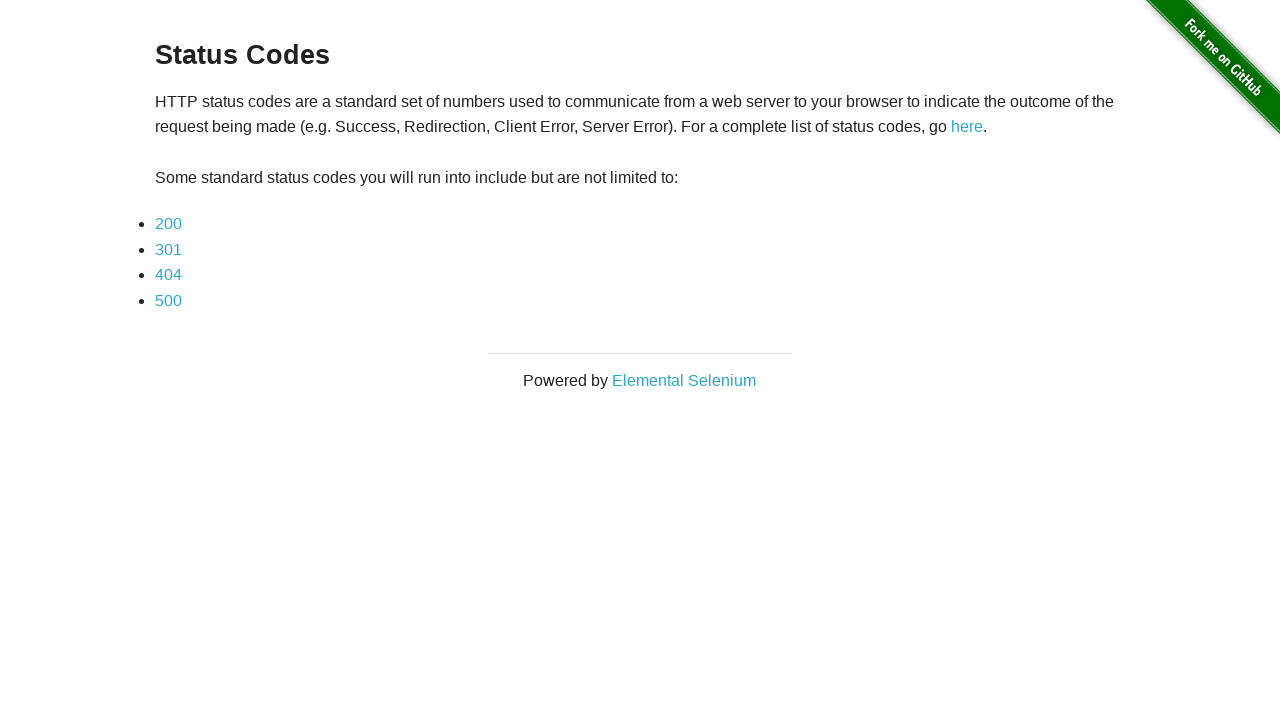

Clicked on '404' hyperlink at (168, 275) on text=404
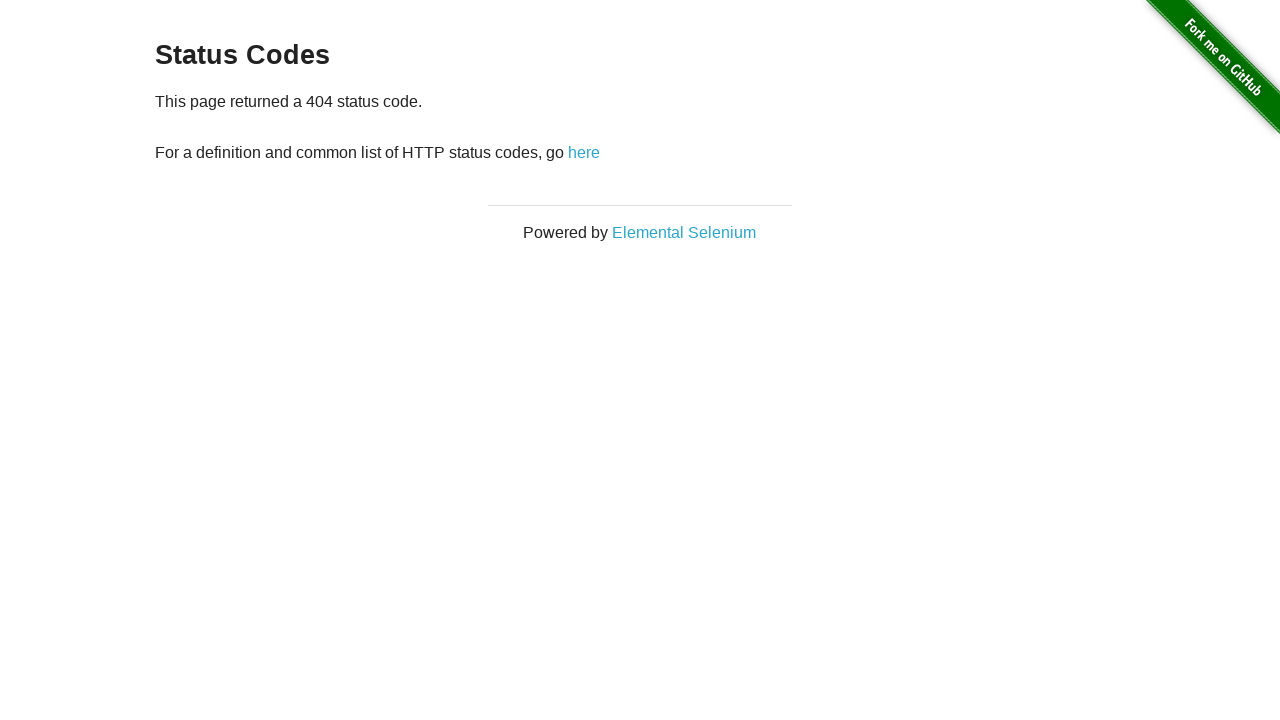

Waited for #content element to load on 404 status code page
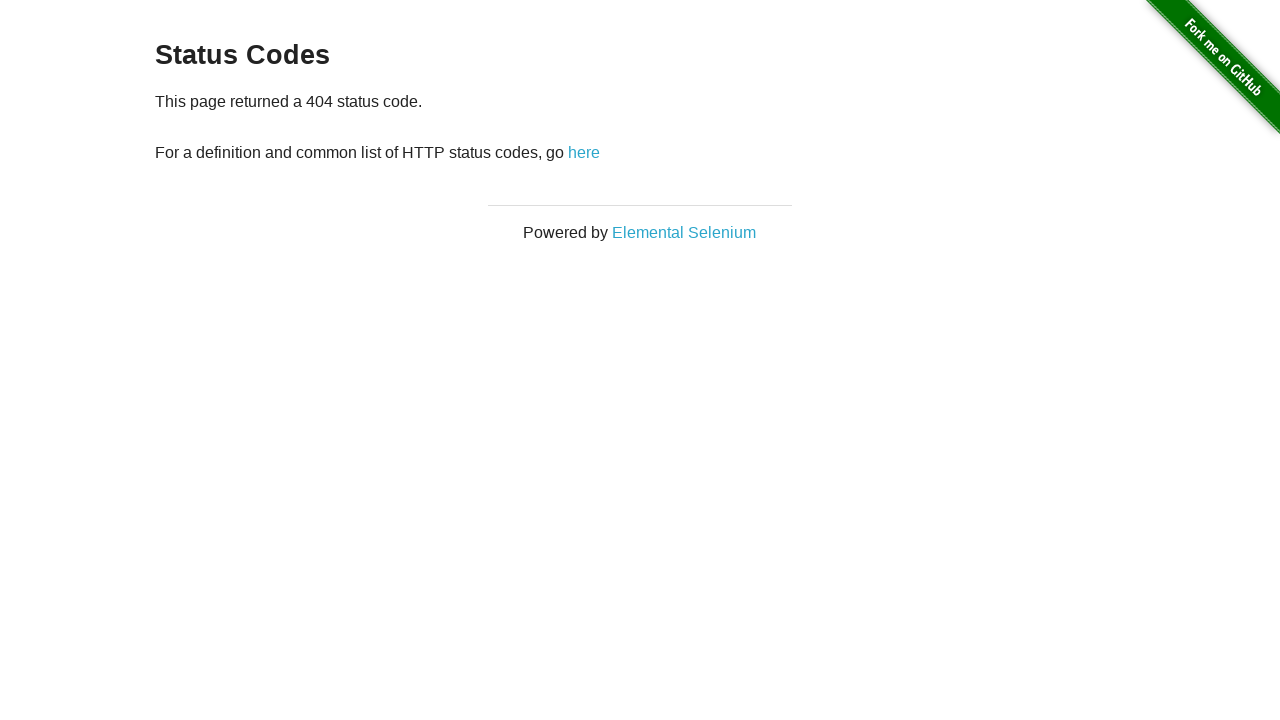

Verified 404 status code message displayed correctly
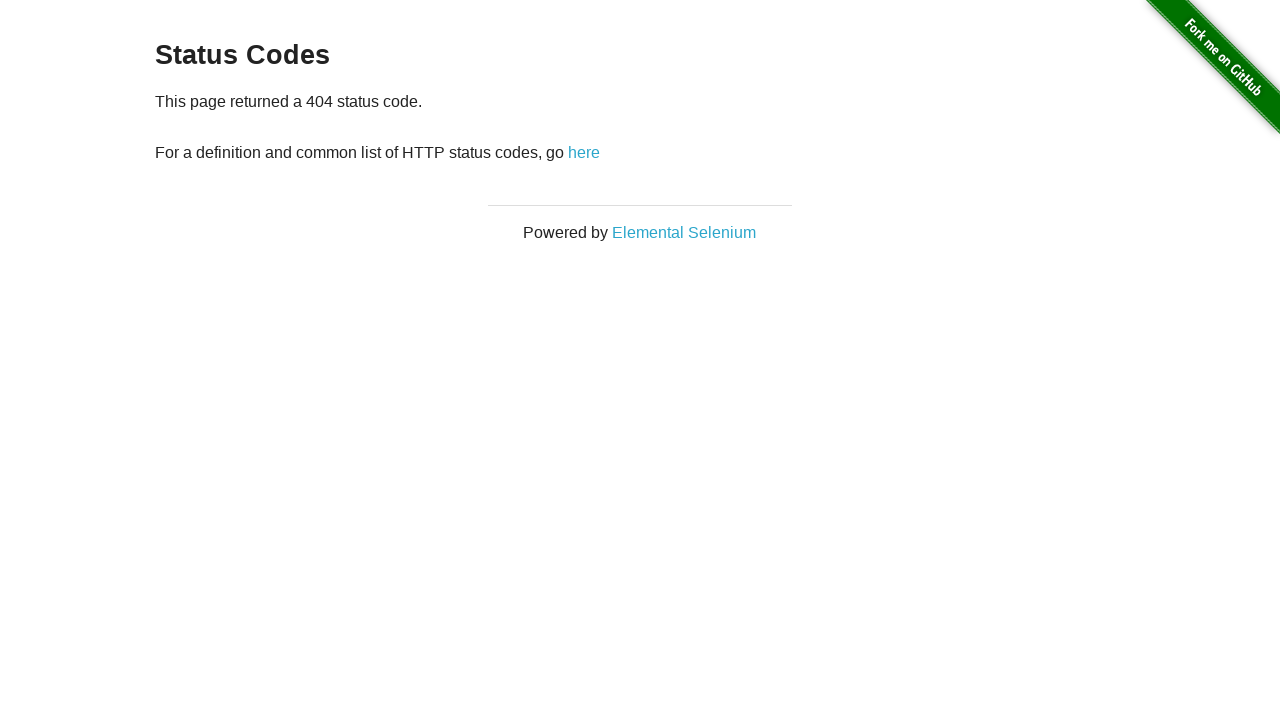

Clicked 'here' link to navigate back to status codes page at (584, 152) on text=here
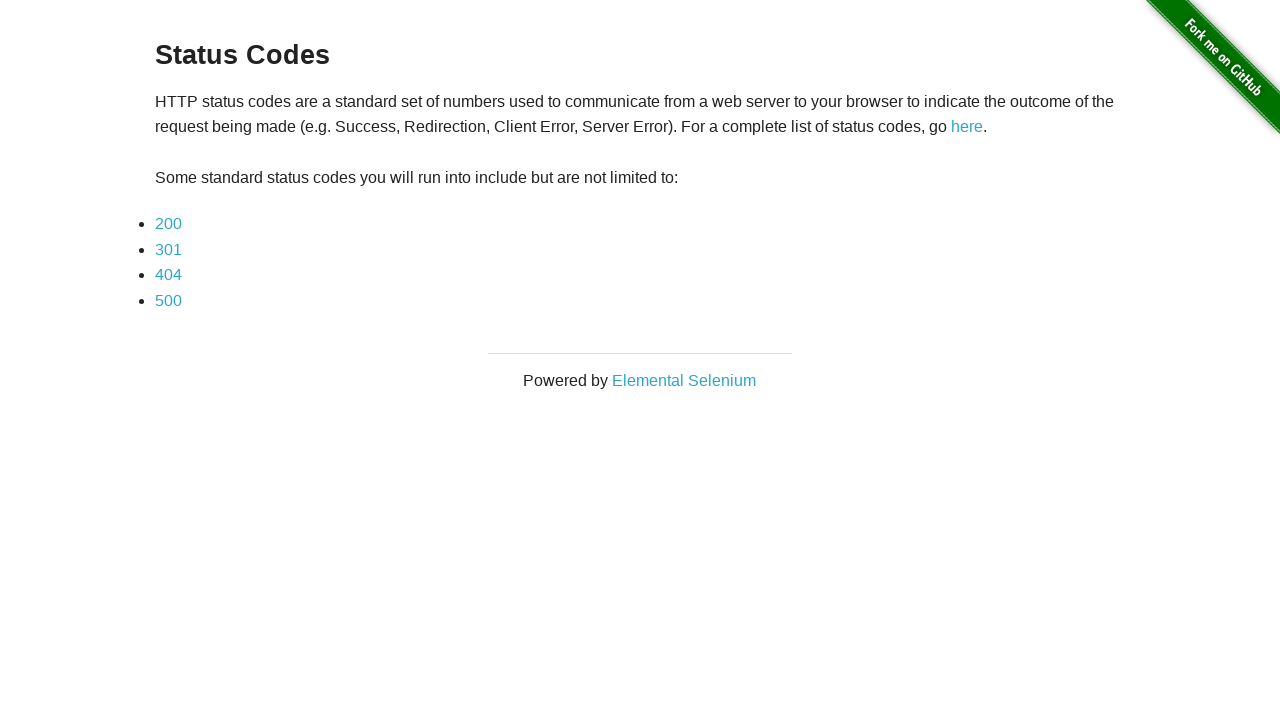

Clicked on '500' hyperlink at (168, 300) on text=500
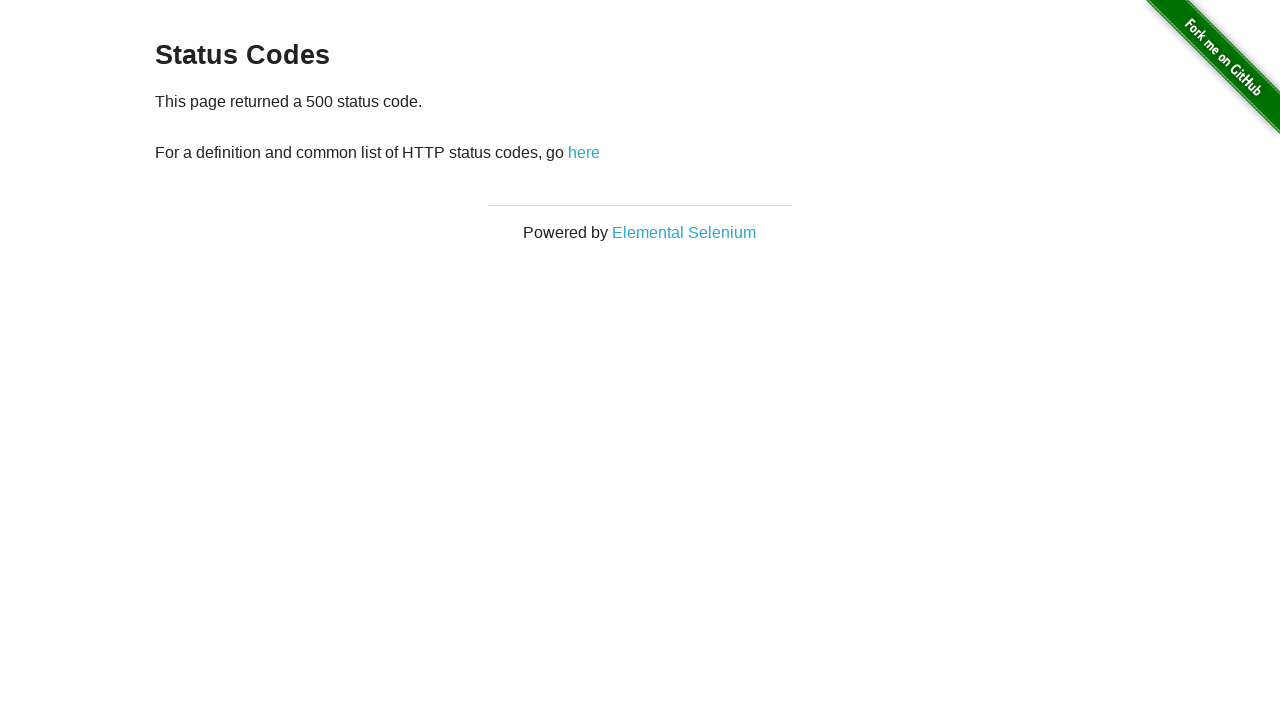

Waited for #content element to load on 500 status code page
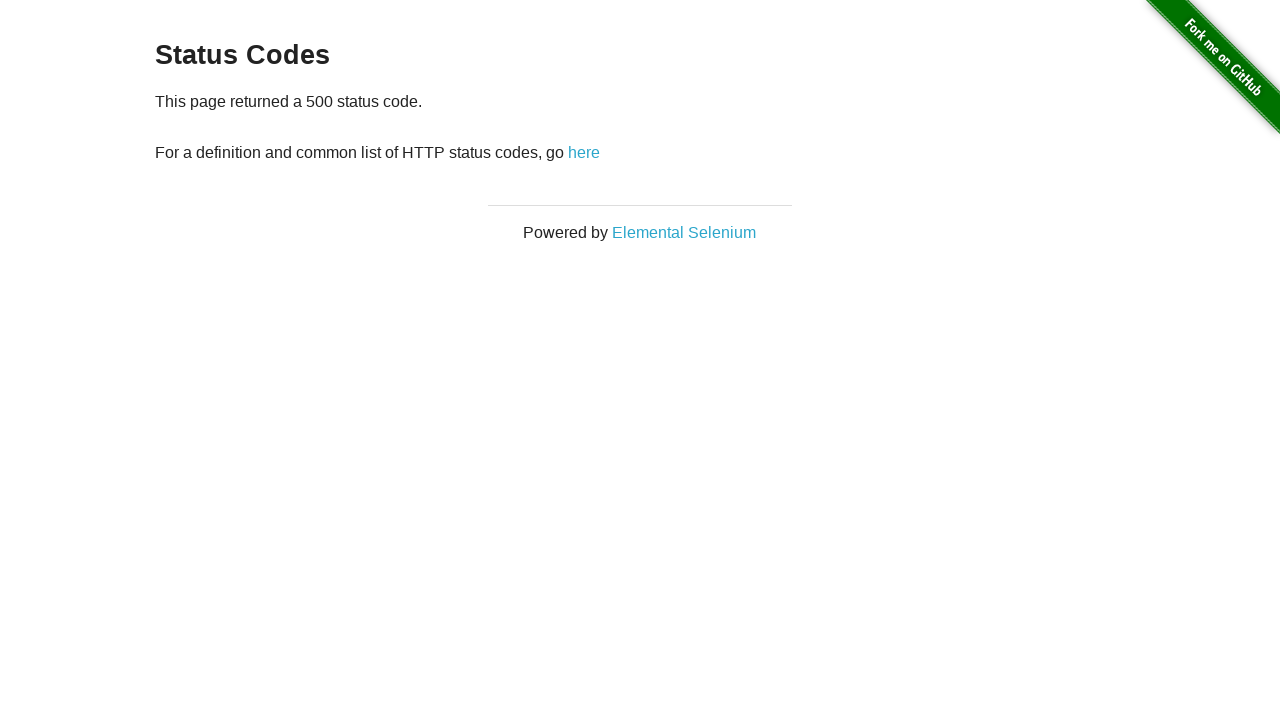

Verified 500 status code message displayed correctly
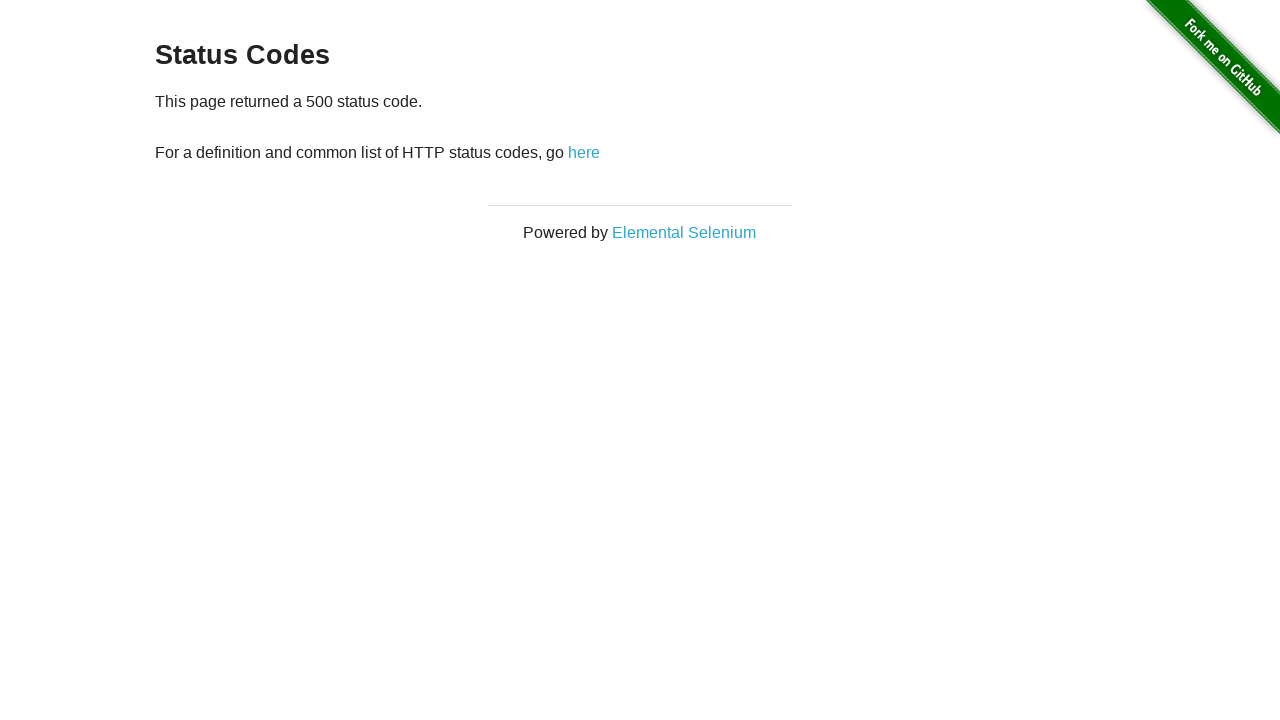

Clicked 'here' link to navigate back to status codes page at (584, 152) on text=here
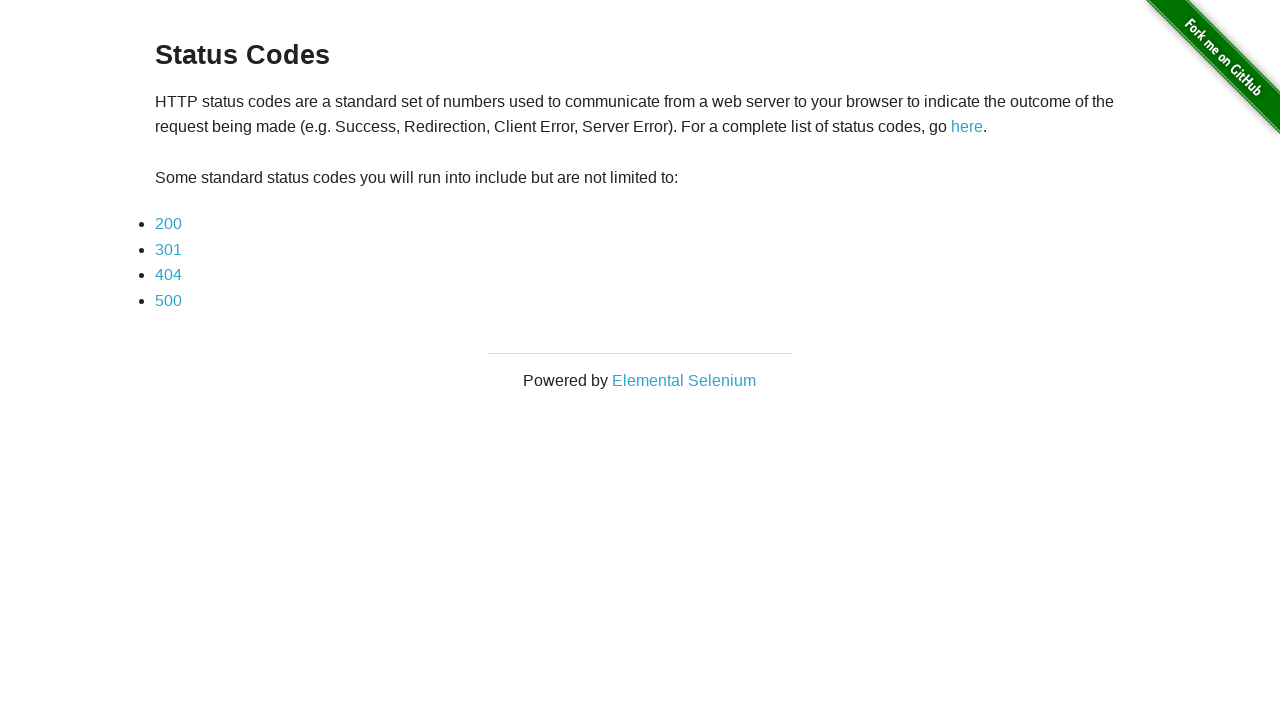

Verified navigation back to main status codes page (https://the-internet.herokuapp.com/status_codes)
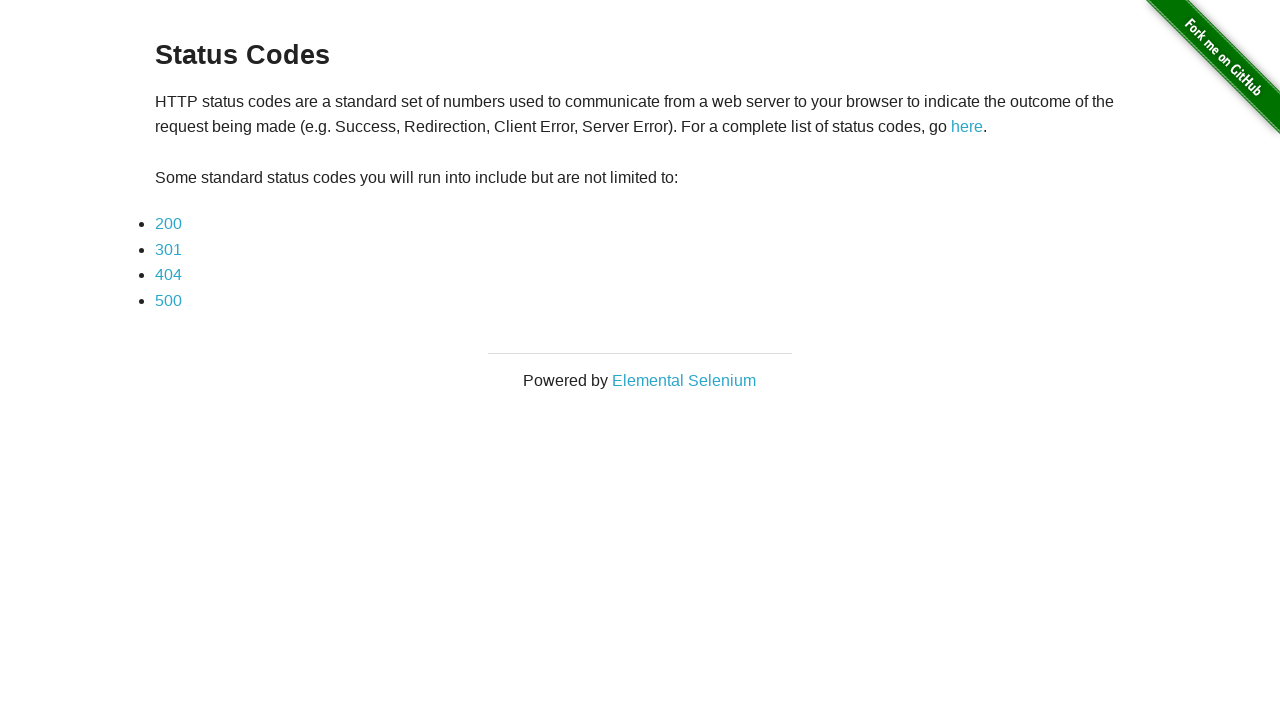

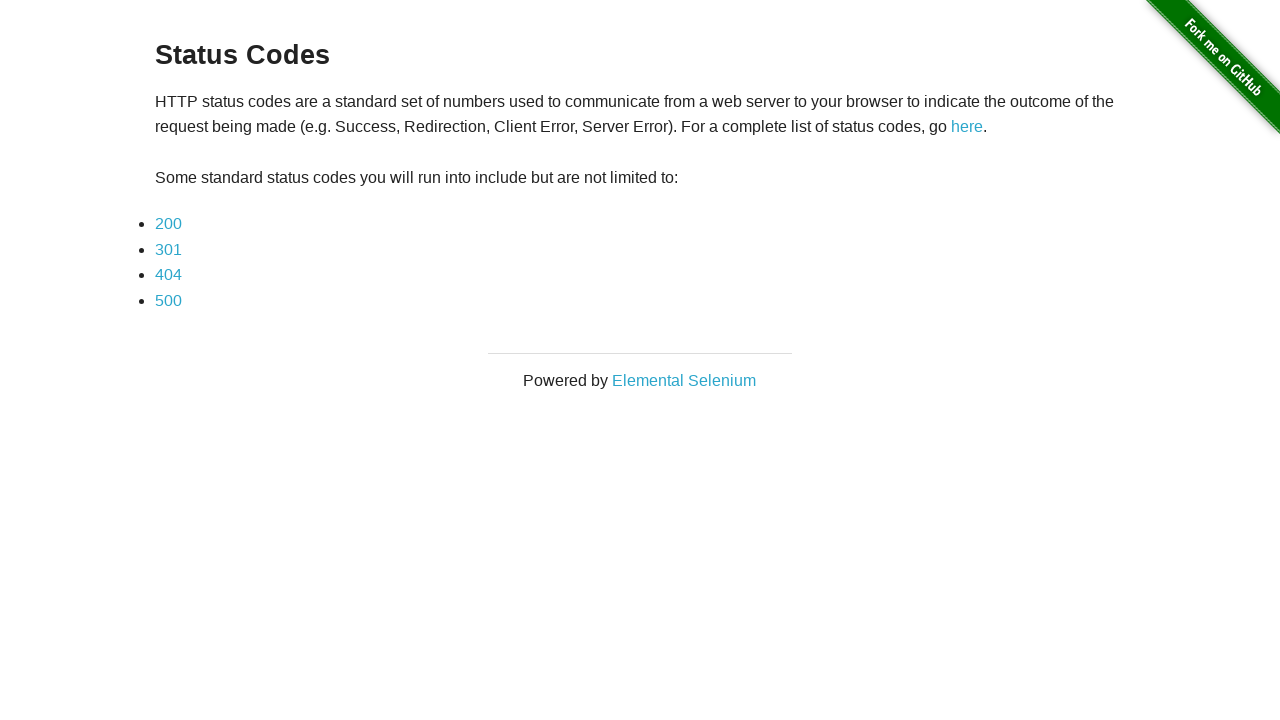